Tests error message when clicking sign-in after selecting user type and terms checkboxes but leaving credential fields empty

Starting URL: https://rahulshettyacademy.com/loginpagePractise/

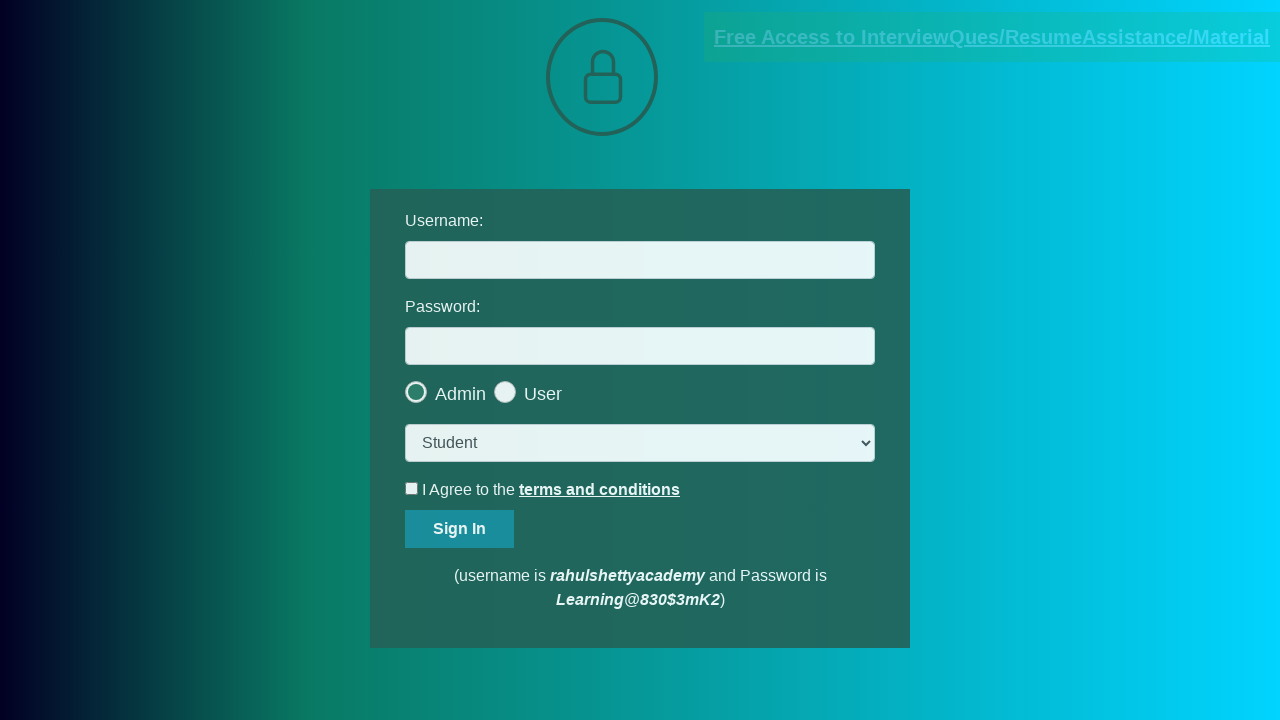

Clicked user type radio button at (492, 387) on #usertype
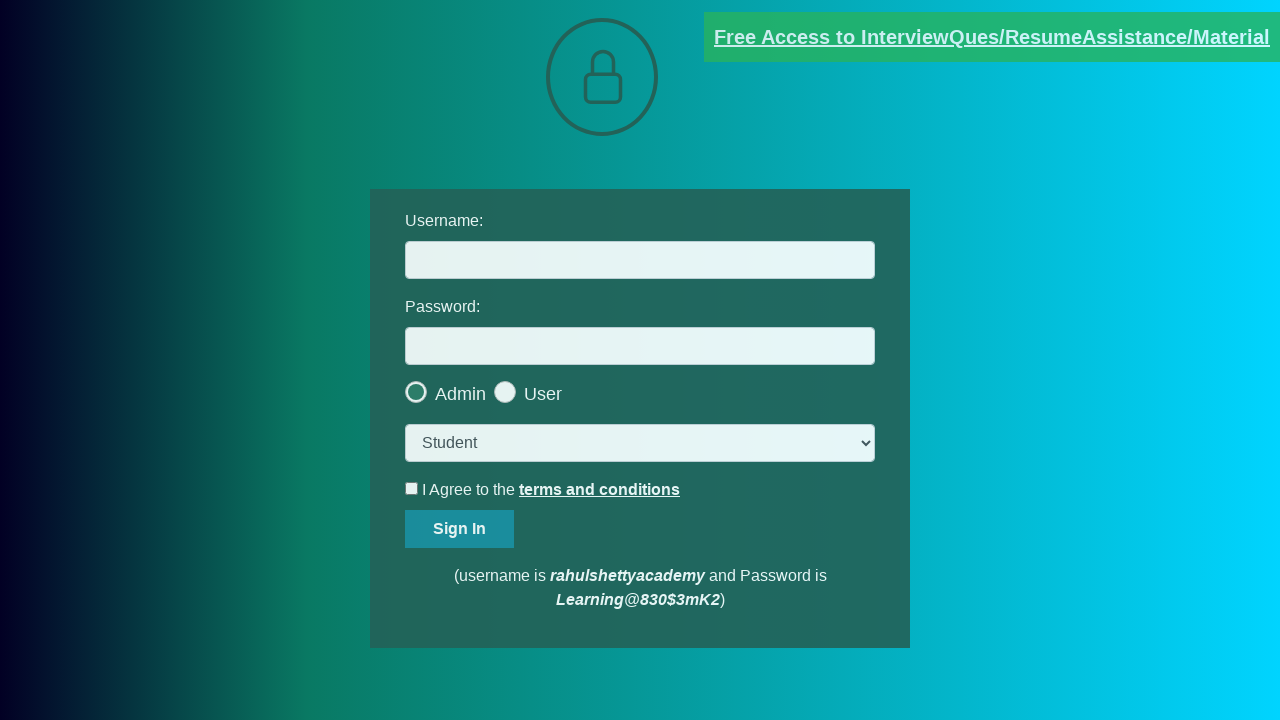

Clicked terms checkbox at (412, 488) on #terms
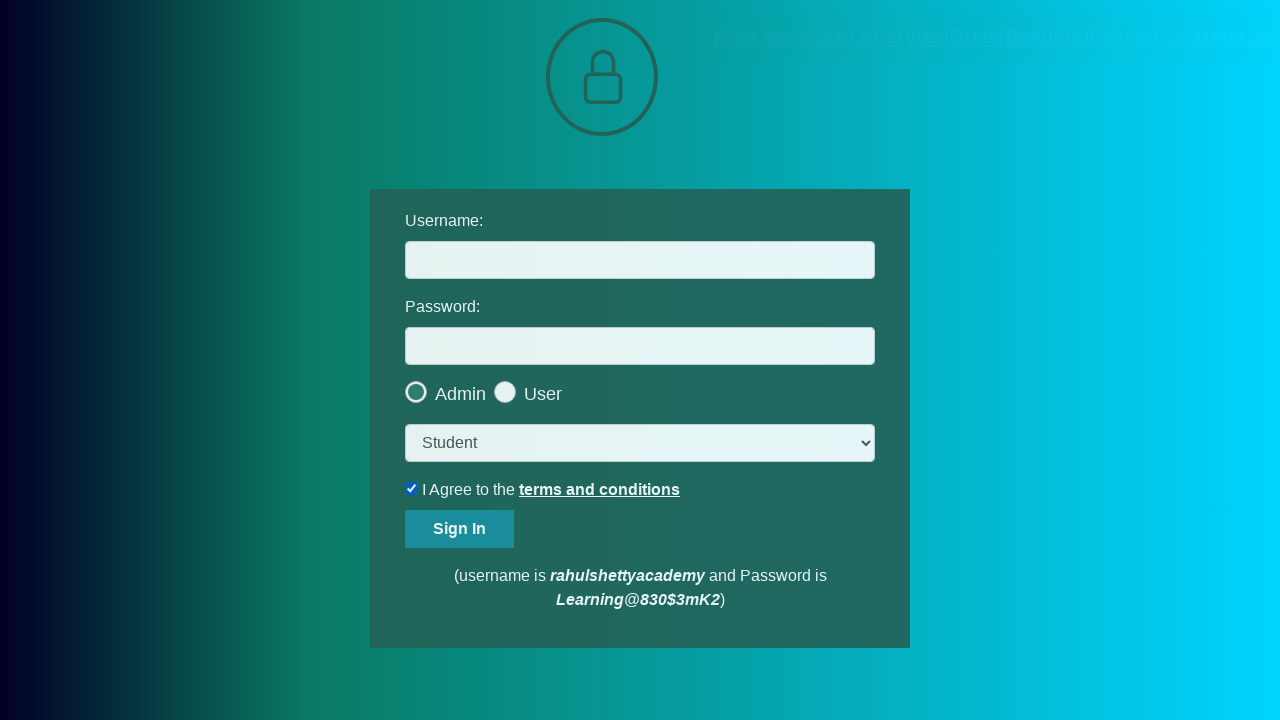

Clicked sign in button with empty credential fields at (460, 529) on #signInBtn
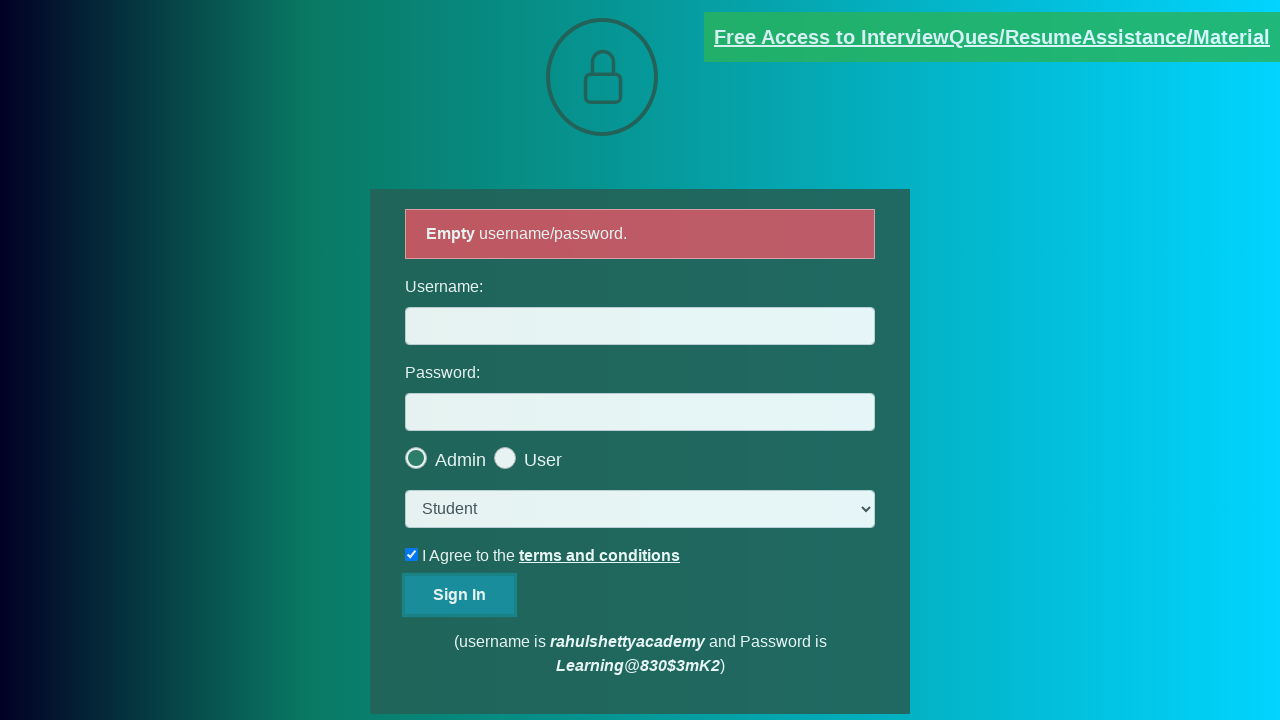

Waited for error message to appear
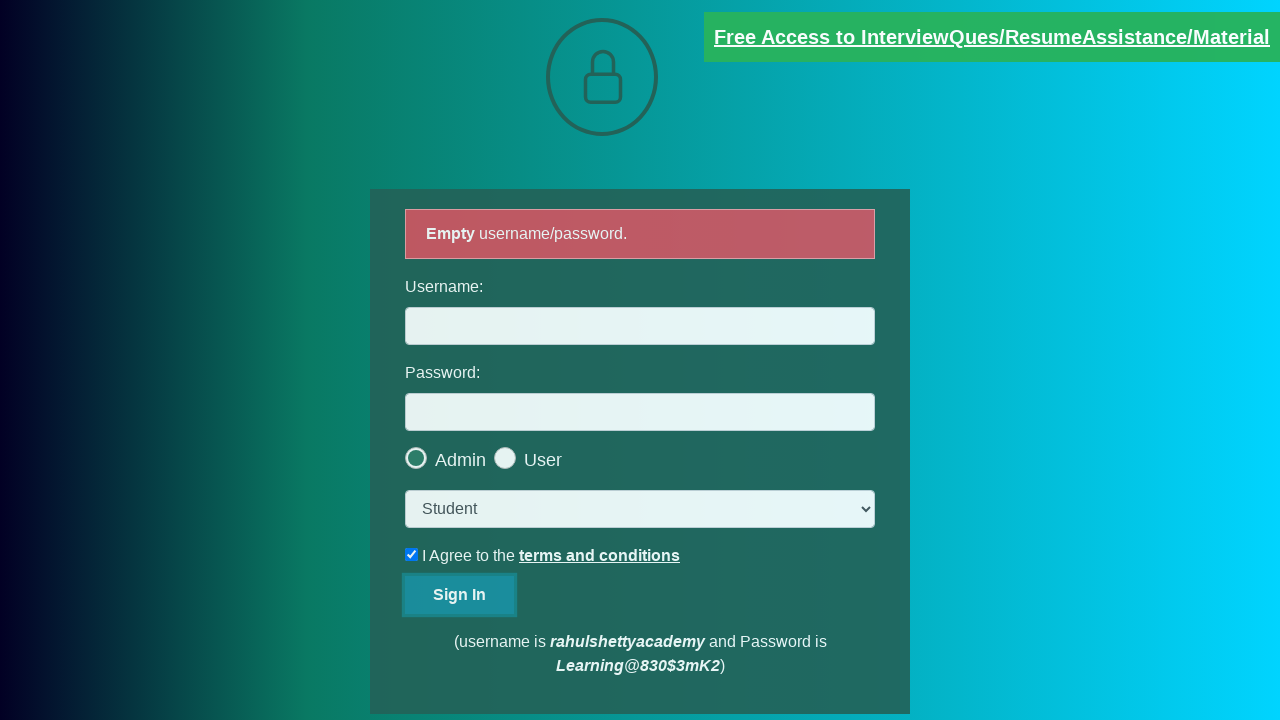

Located error message element
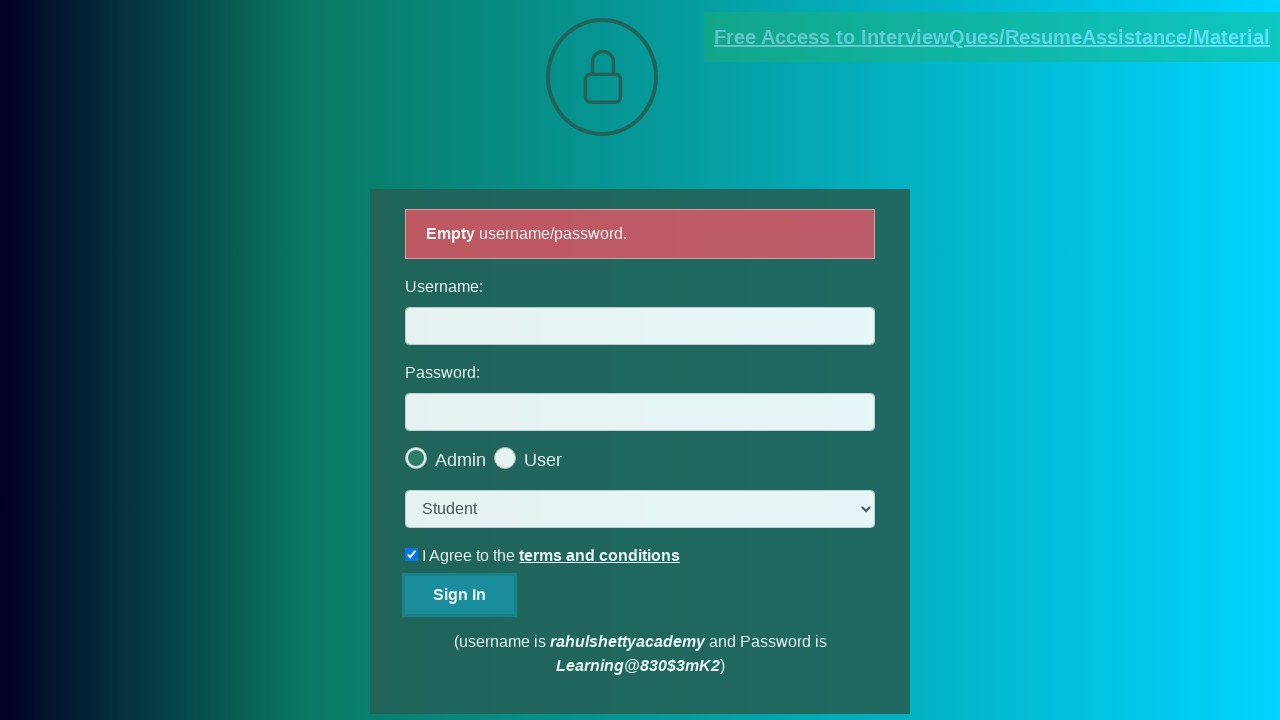

Verified error message is visible
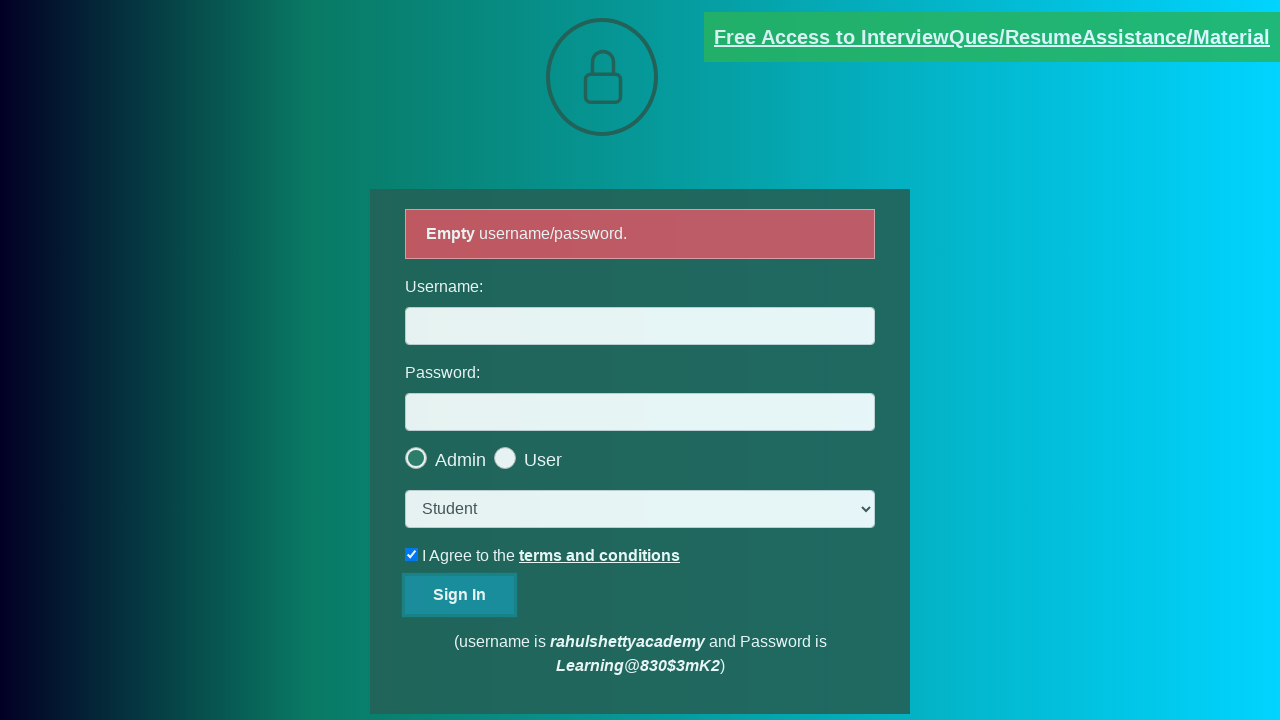

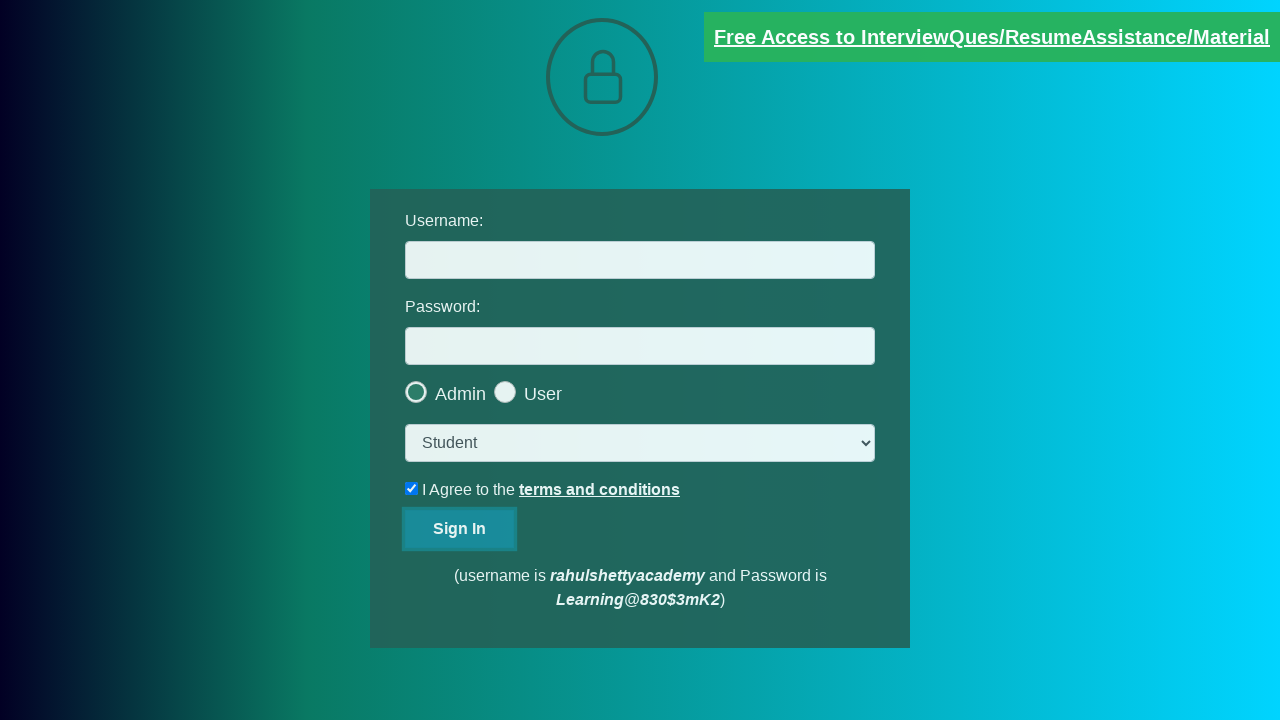